Navigates to the browser windows demo page and attempts to click on elements with the browserWindows id

Starting URL: https://demoqa.com/browser-windows

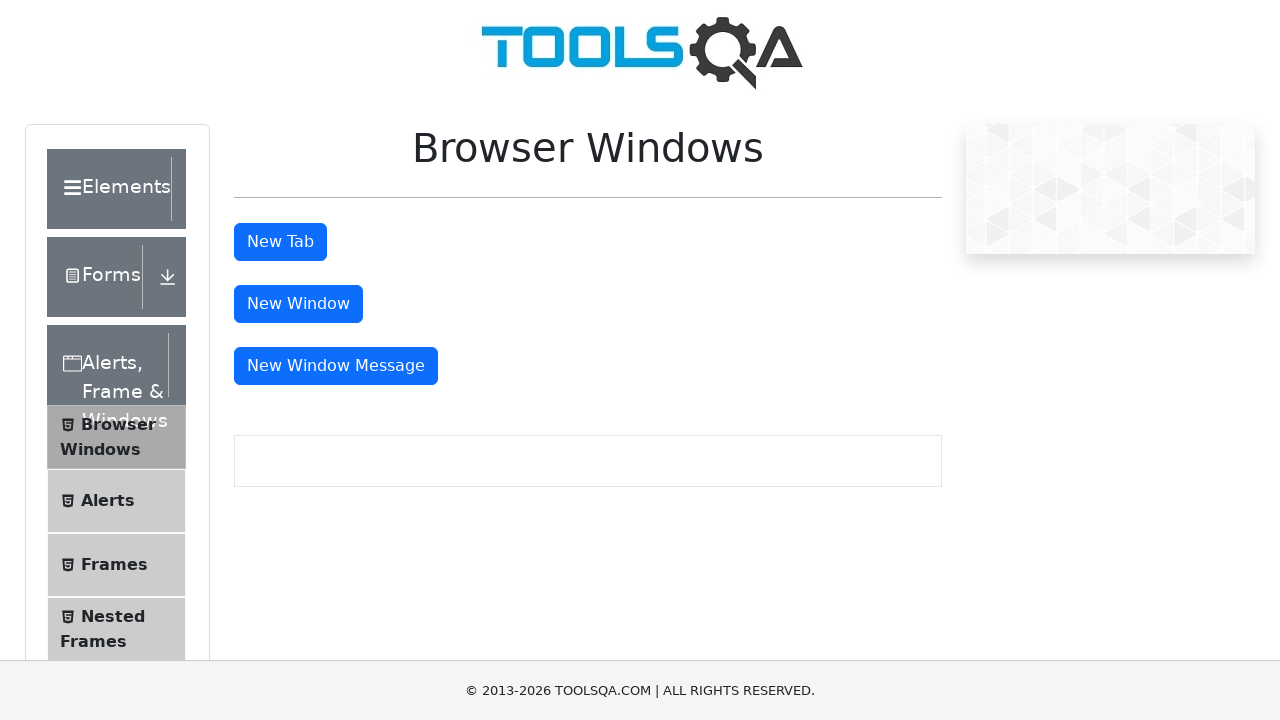

Navigated to browser windows demo page
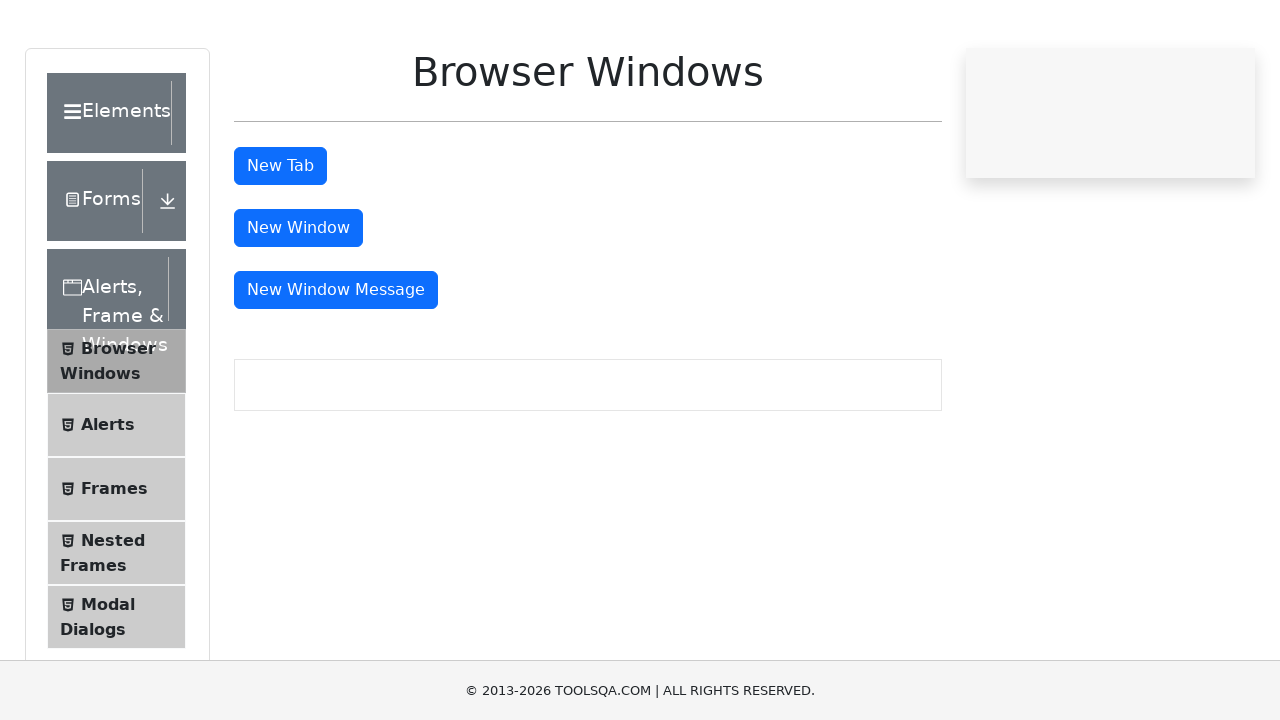

Located all elements with browserWindows id
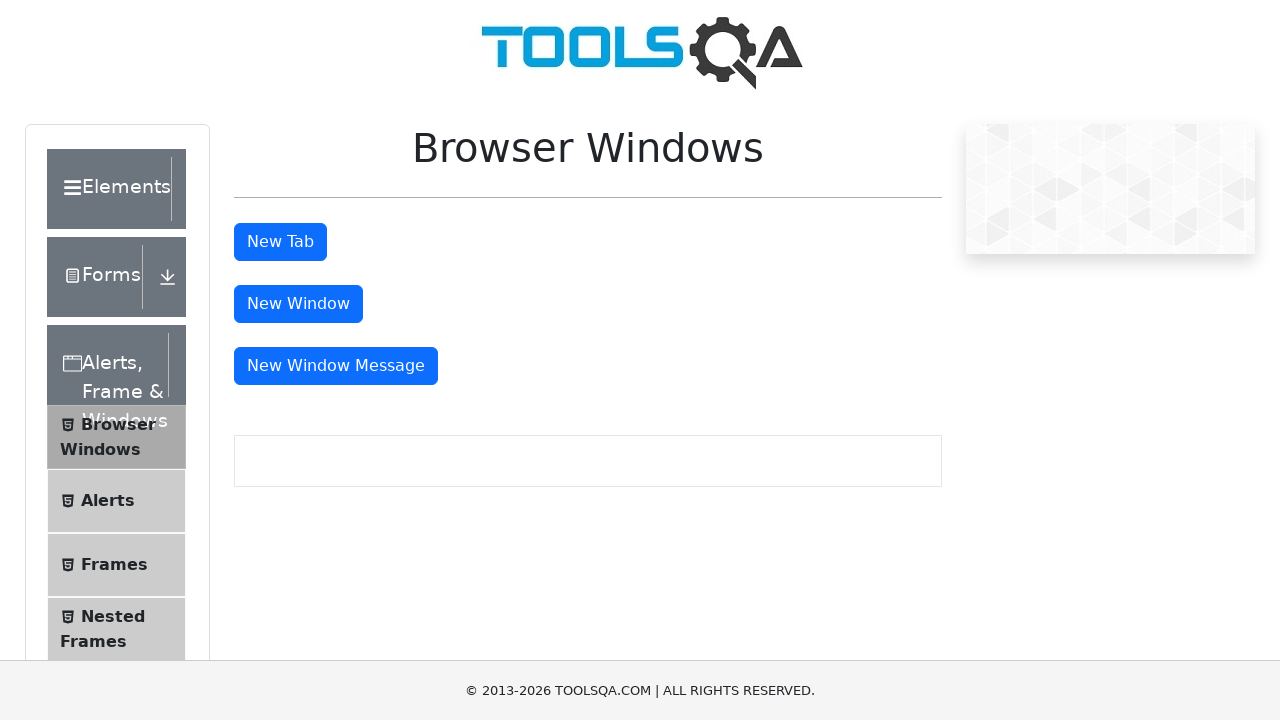

Clicked element with browserWindows id
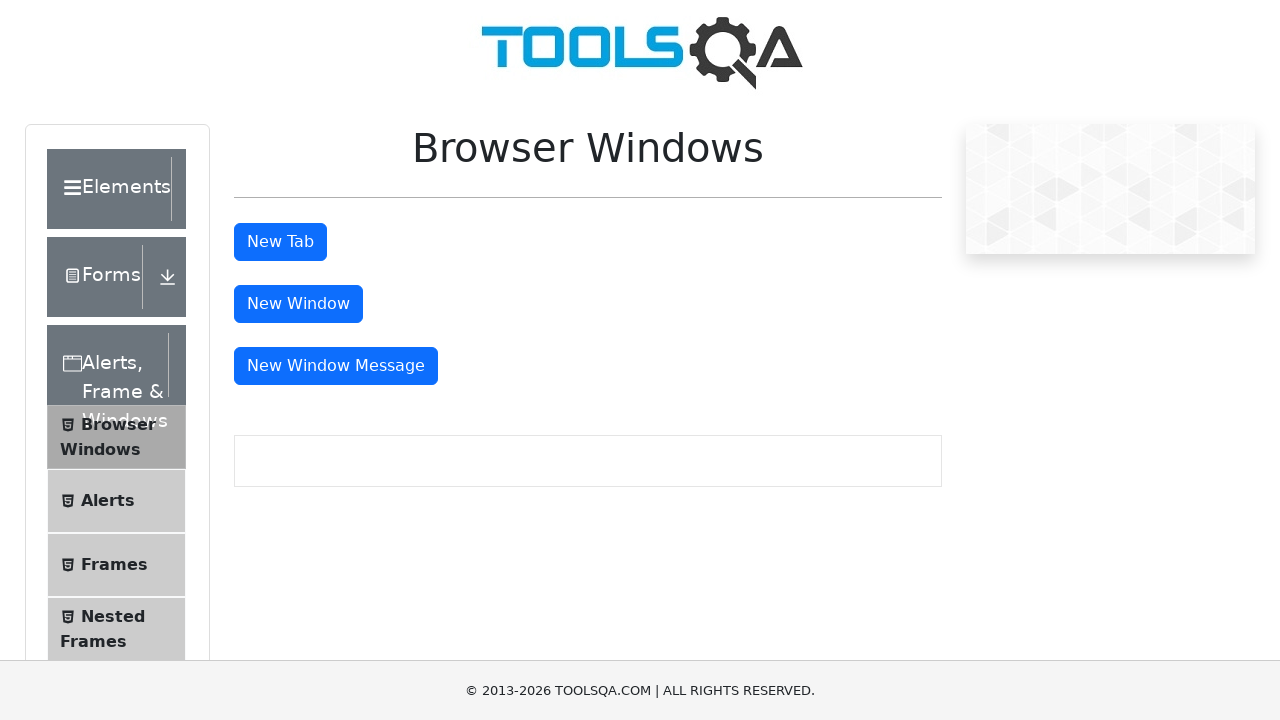

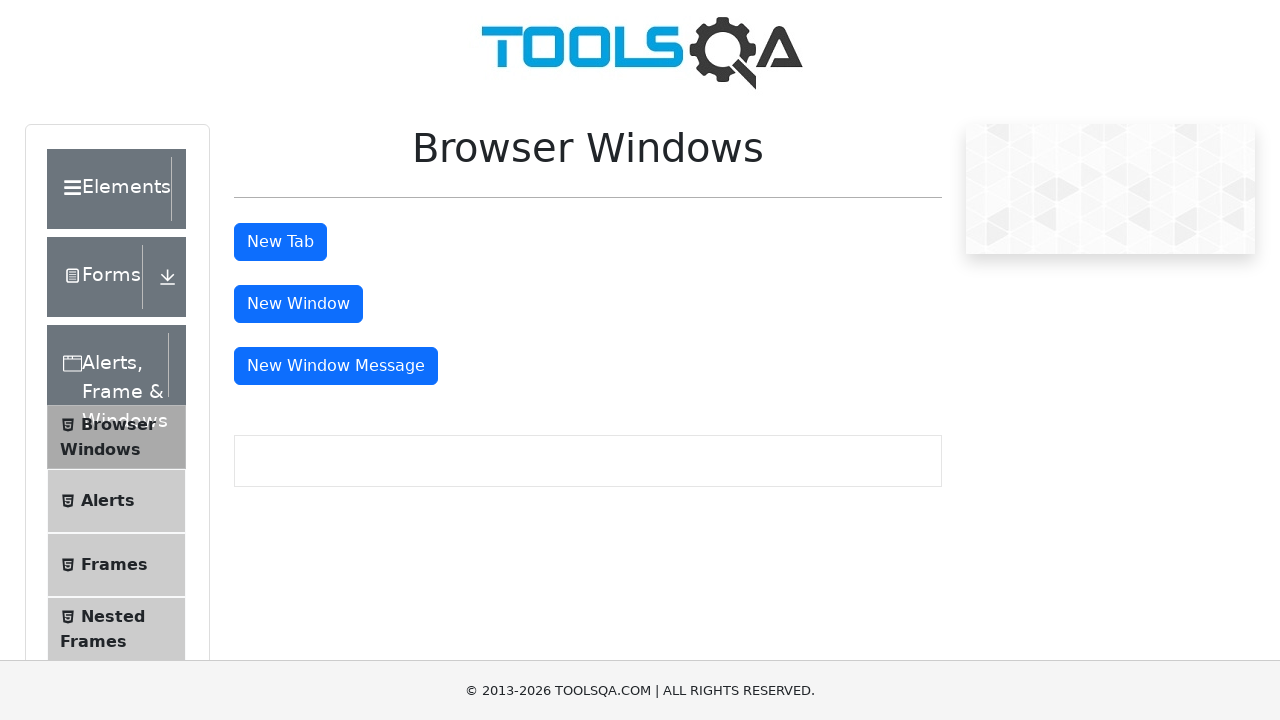